Tests mortgage calculator by entering purchase price and down payment values into the form fields

Starting URL: https://www.mlcalc.com

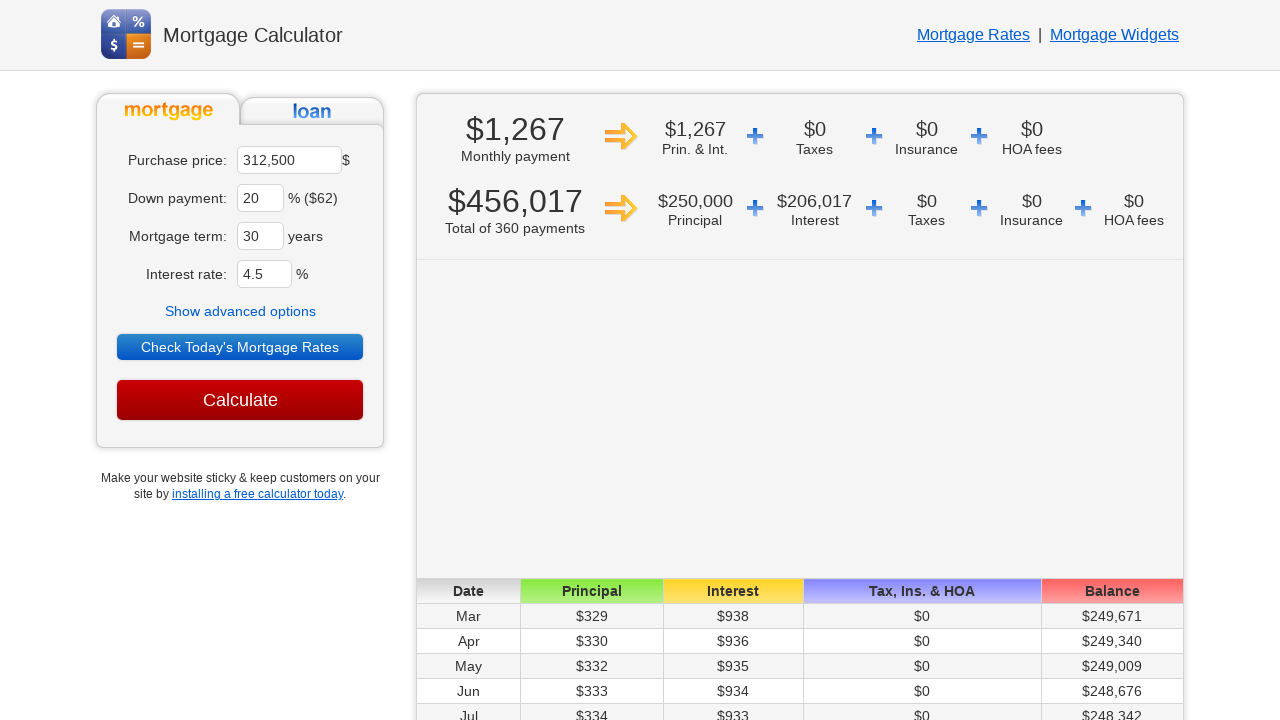

Located purchase price field
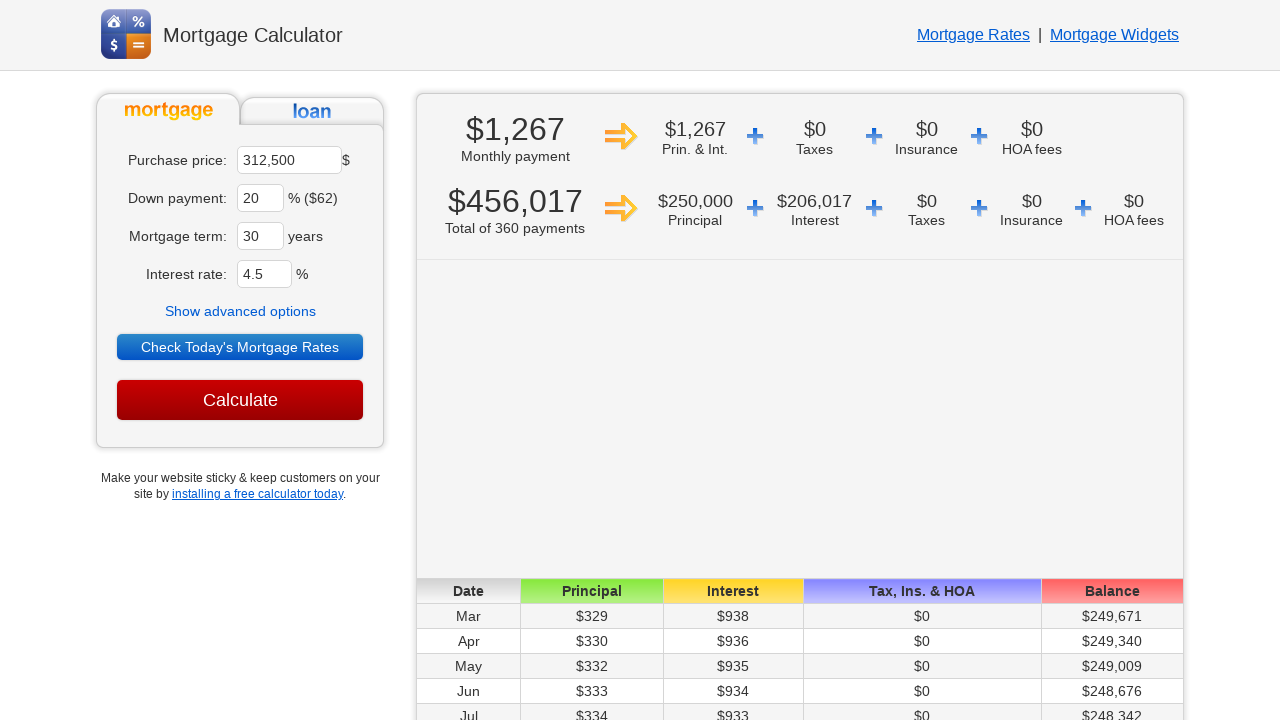

Cleared purchase price field on xpath=//*[@name='ma']
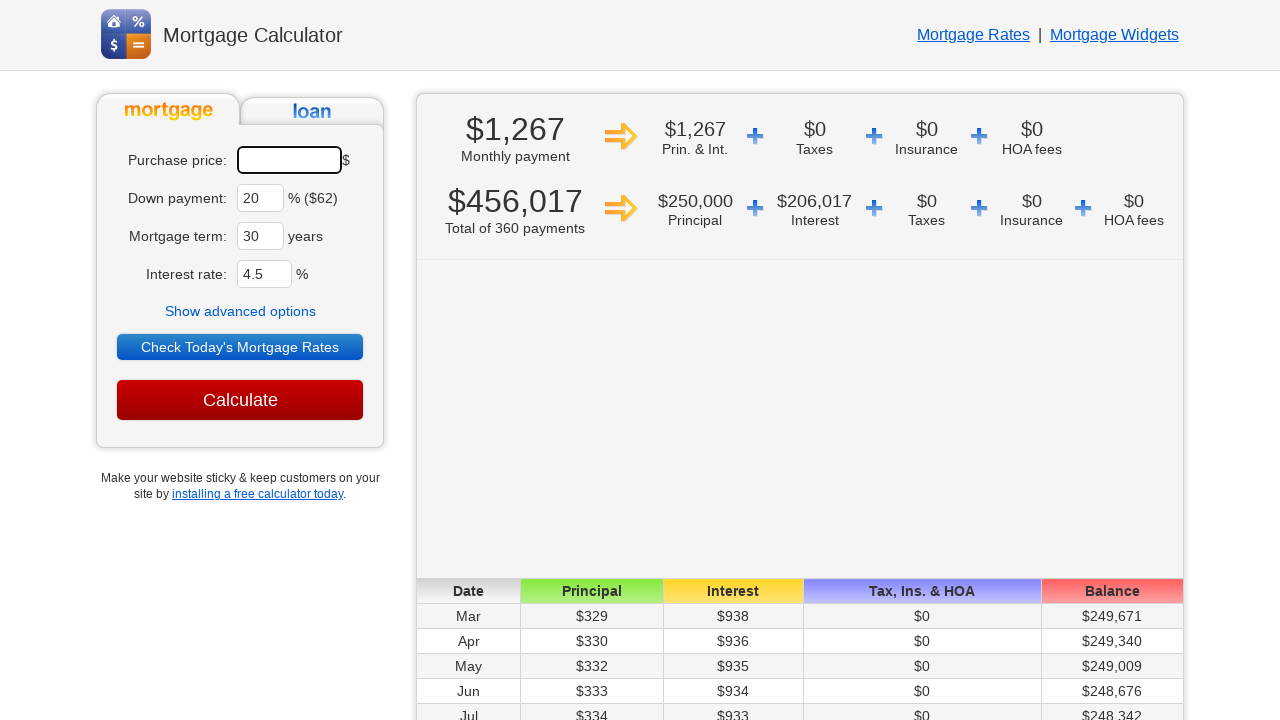

Entered purchase price value of 450000 on xpath=//*[@name='ma']
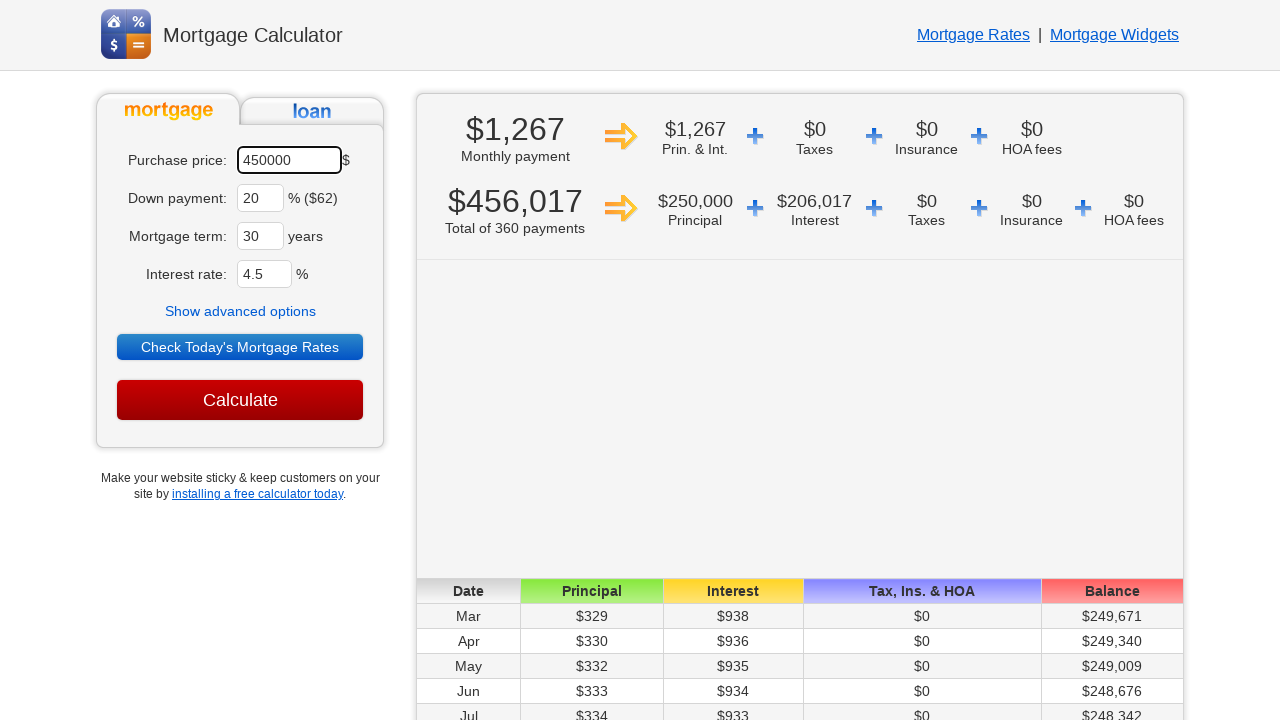

Located down payment field
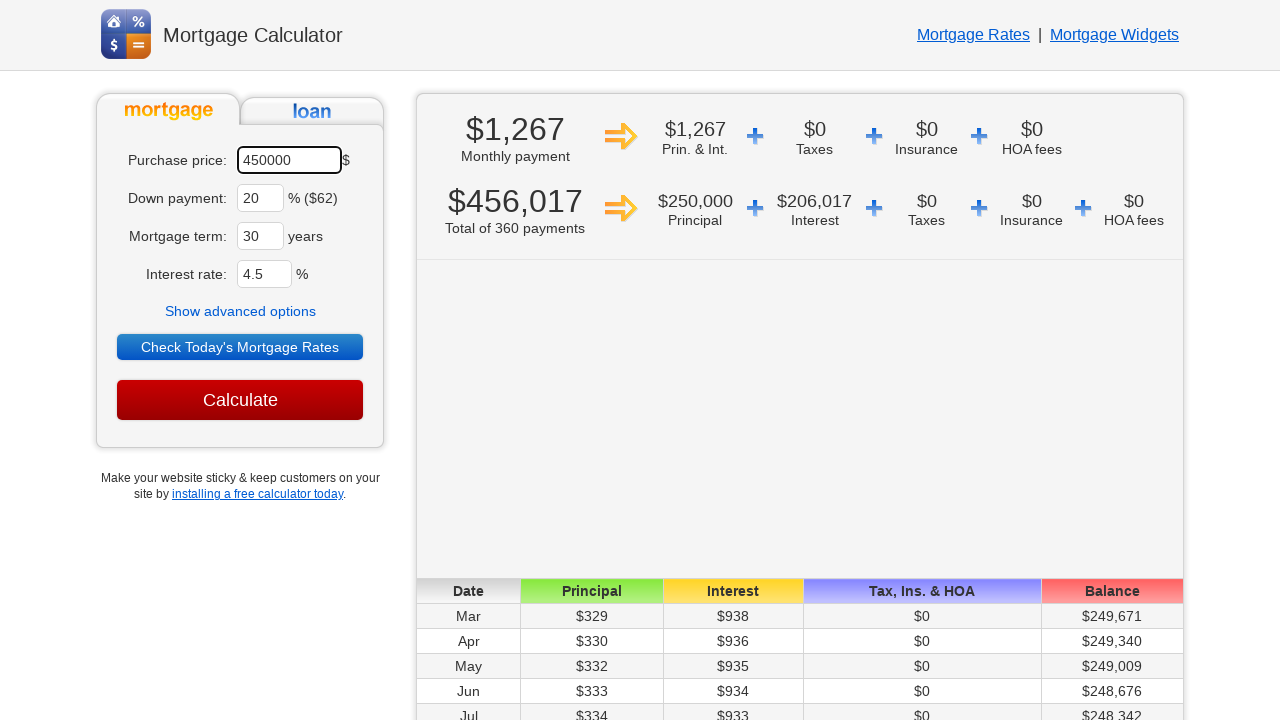

Cleared down payment field on xpath=//*[@name='dp']
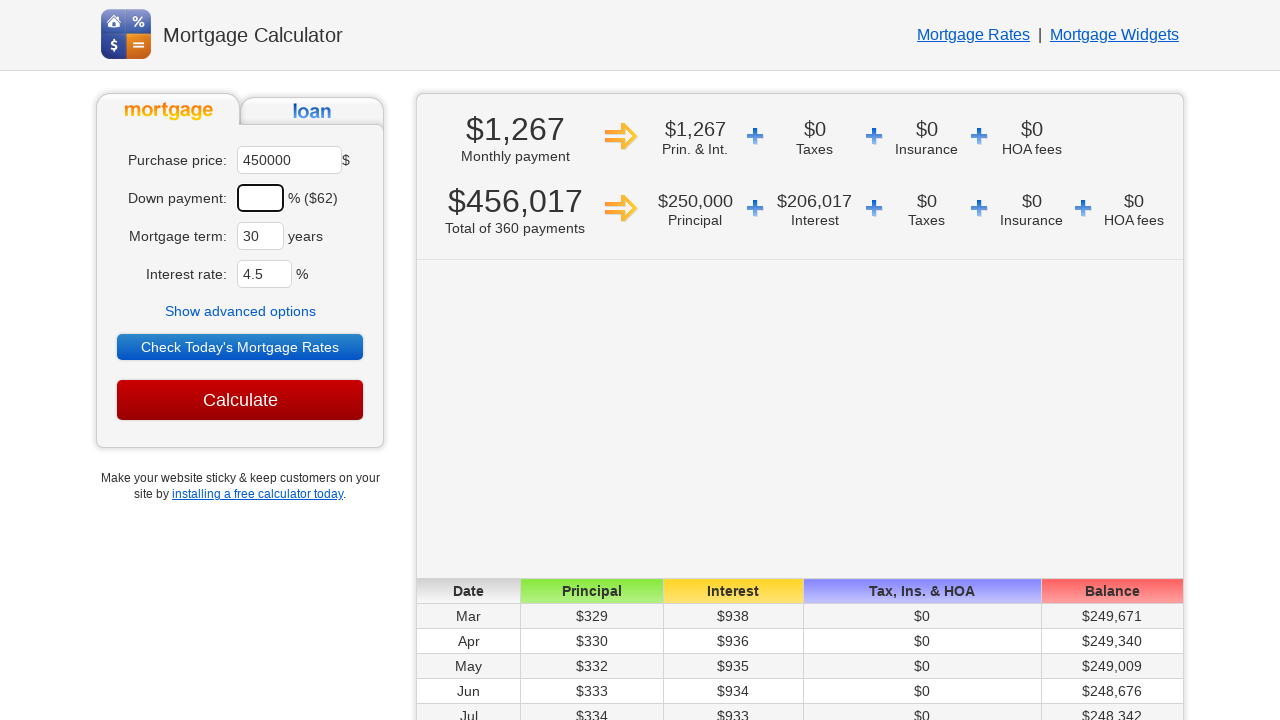

Entered down payment value of 25 percent on xpath=//*[@name='dp']
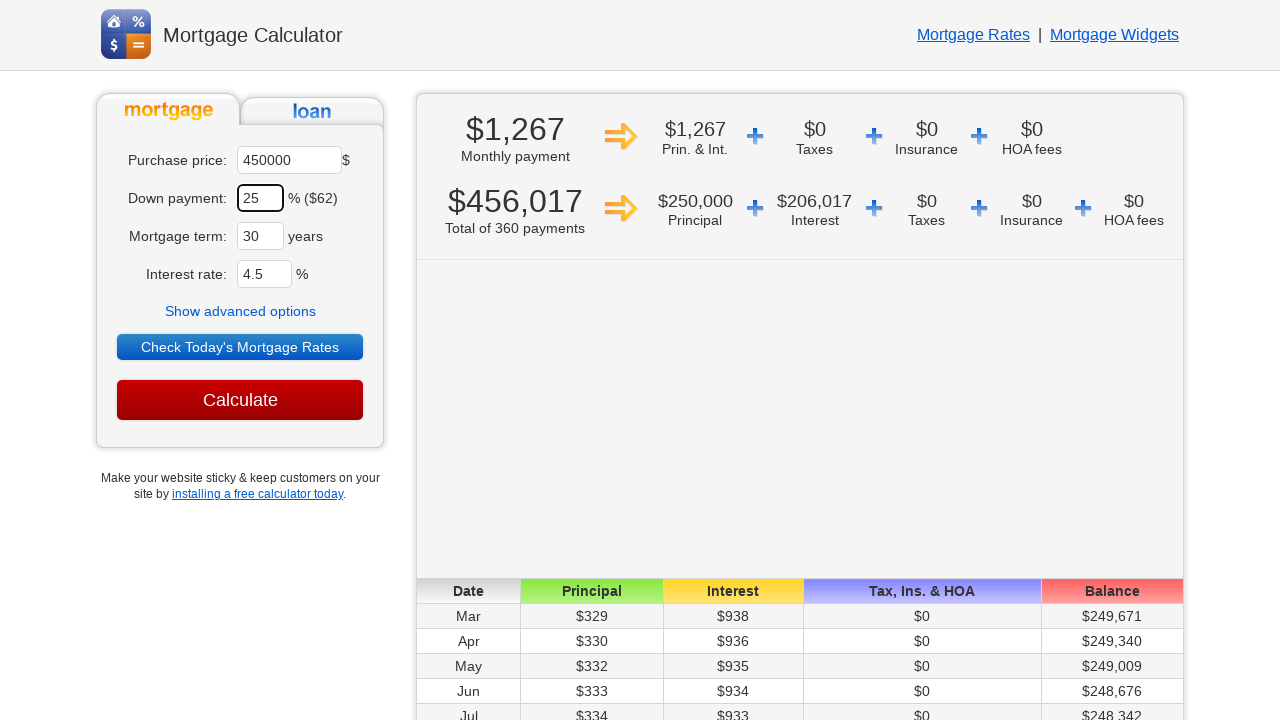

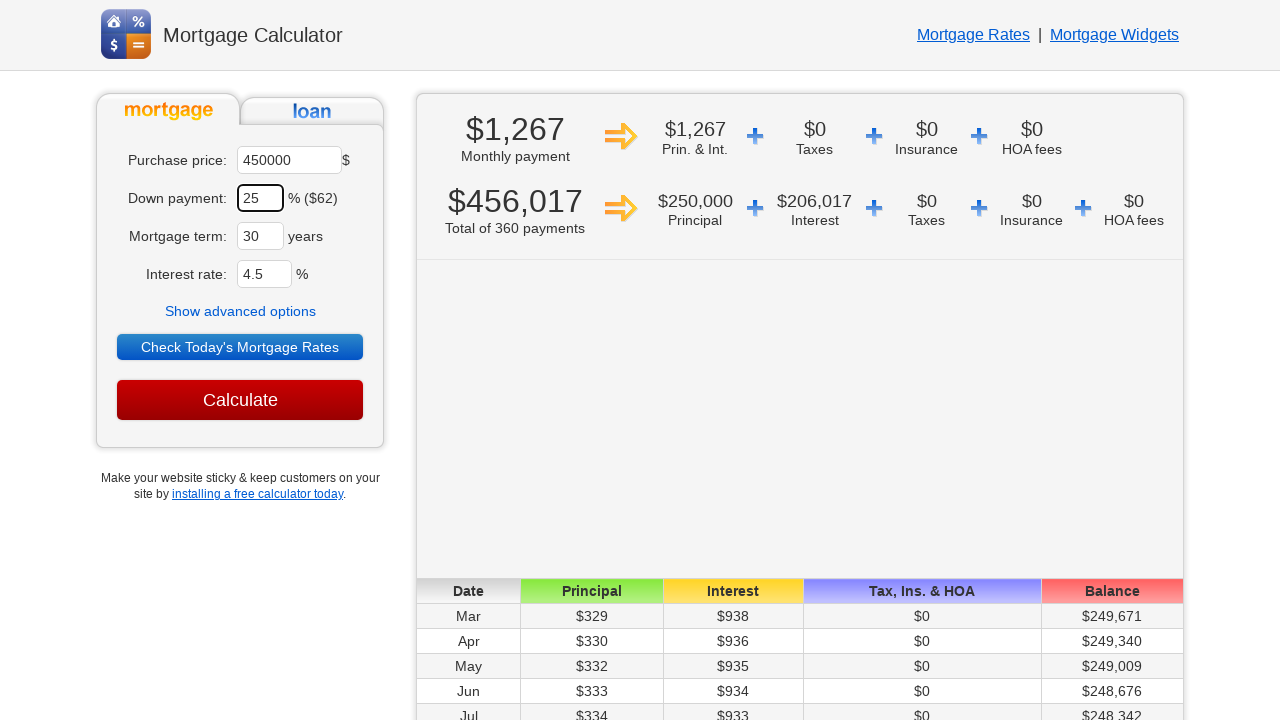